Tests a Selenium practice form by filling out personal information fields including name, gender, experience, date, profession, tools, and dropdown selections, then submitting the form.

Starting URL: https://www.techlistic.com/p/selenium-practice-form.html

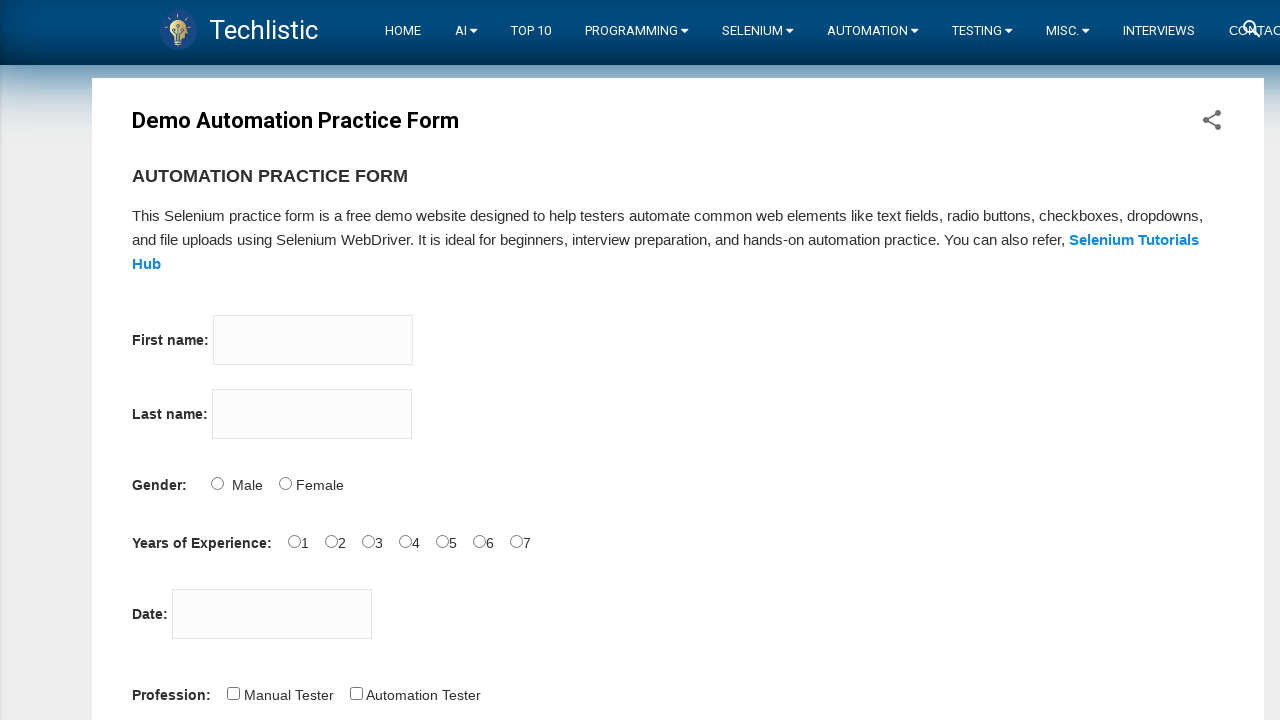

Clicked on first name input field at (313, 340) on input[name='firstname']
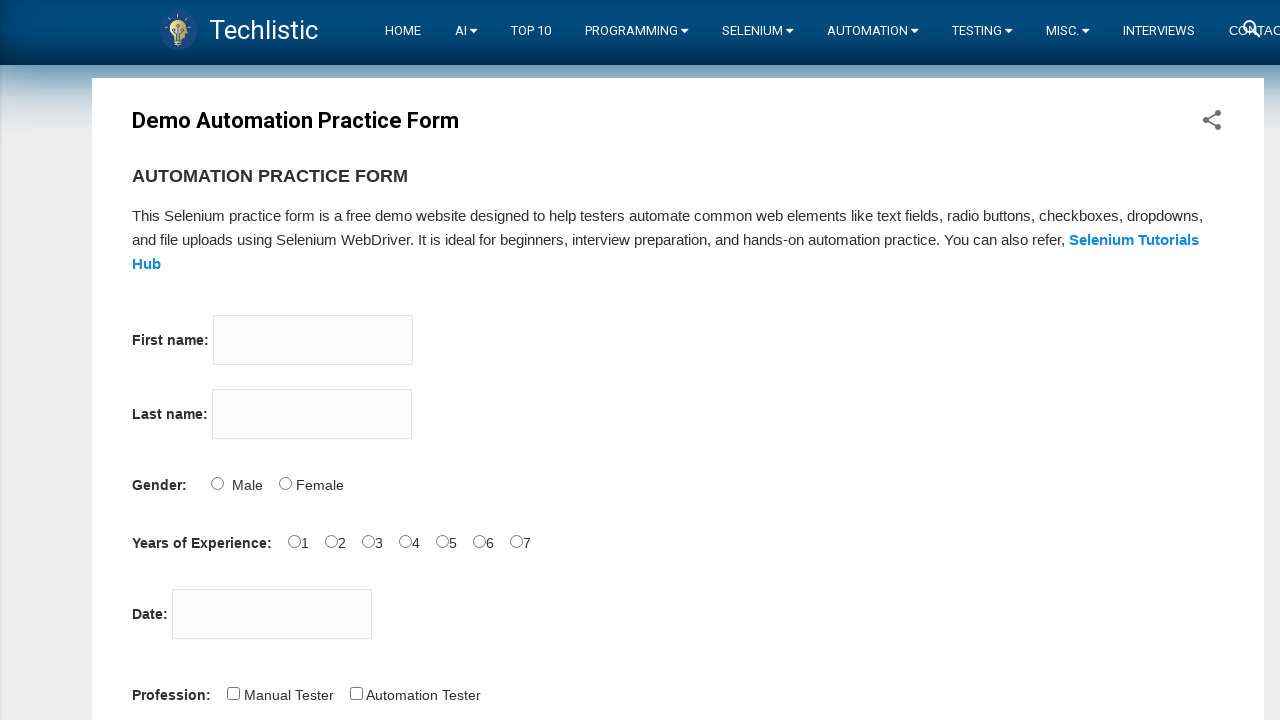

Filled first name field with 'JITHIN' on input[name='firstname']
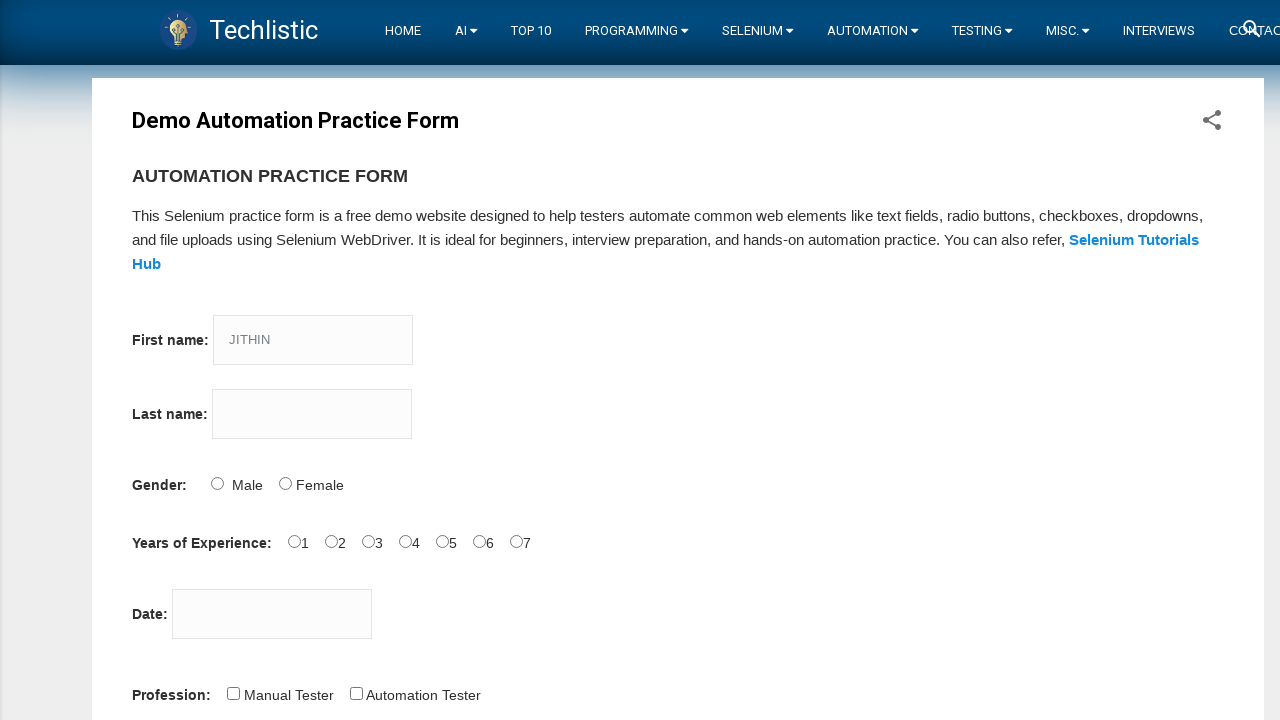

Clicked on last name input field at (312, 414) on input[name='lastname']
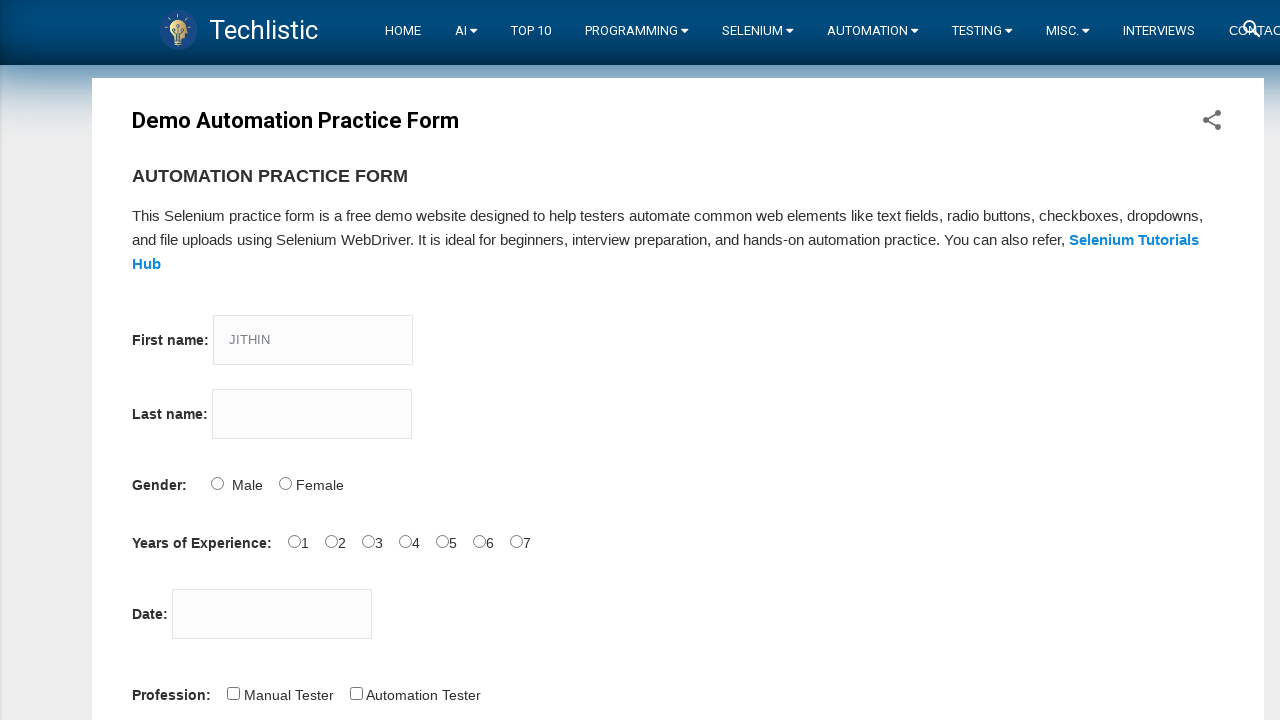

Filled last name field with 'Wood' on input[name='lastname']
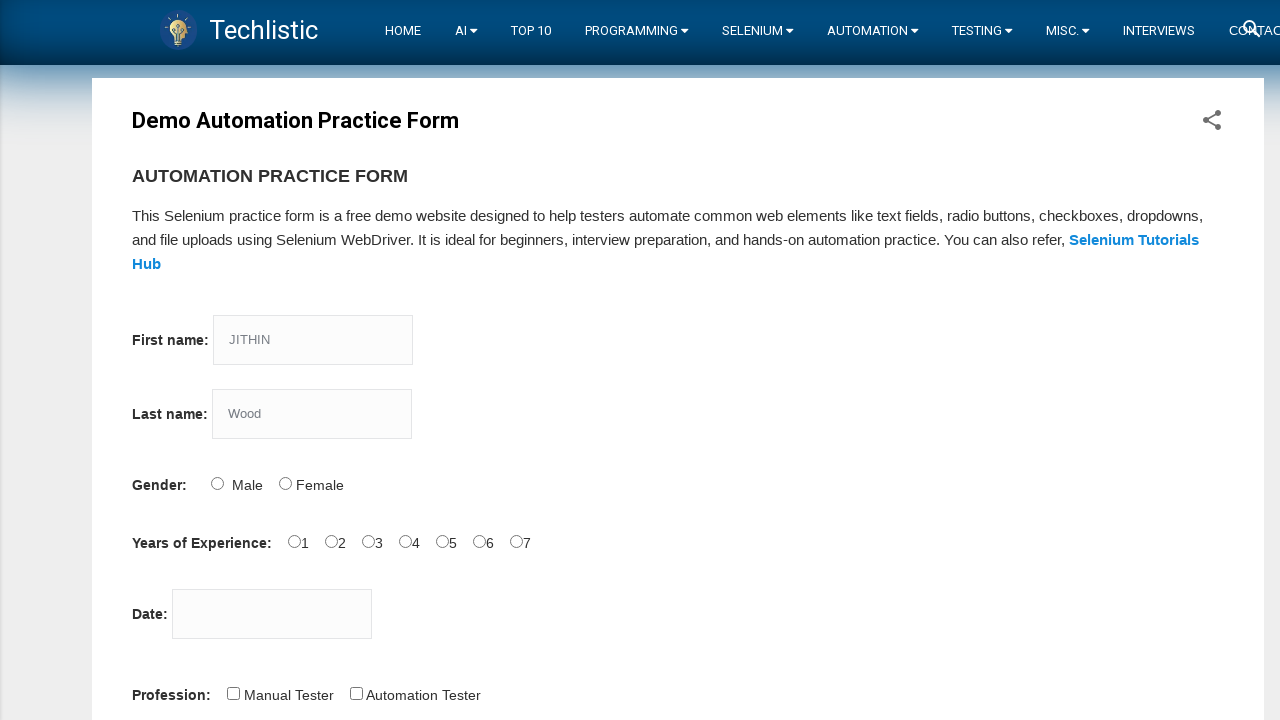

Selected Male gender option at (217, 483) on #sex-0
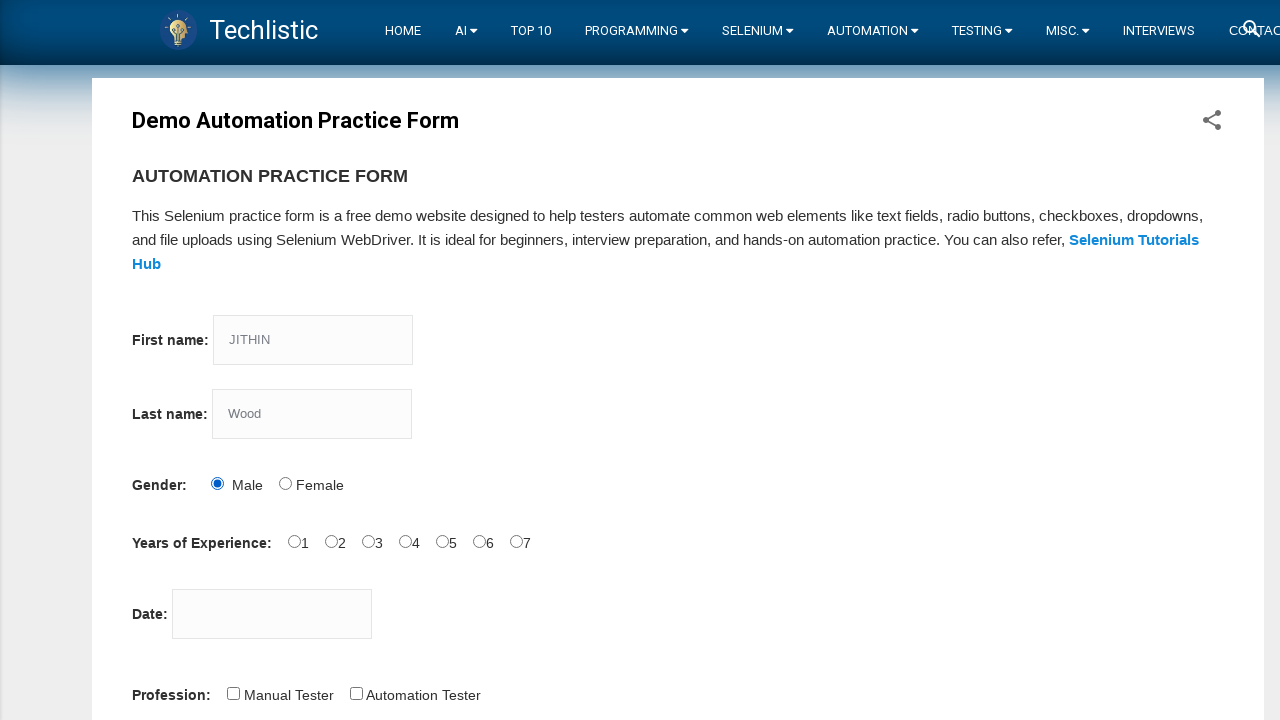

Selected years of experience at (442, 541) on #exp-4
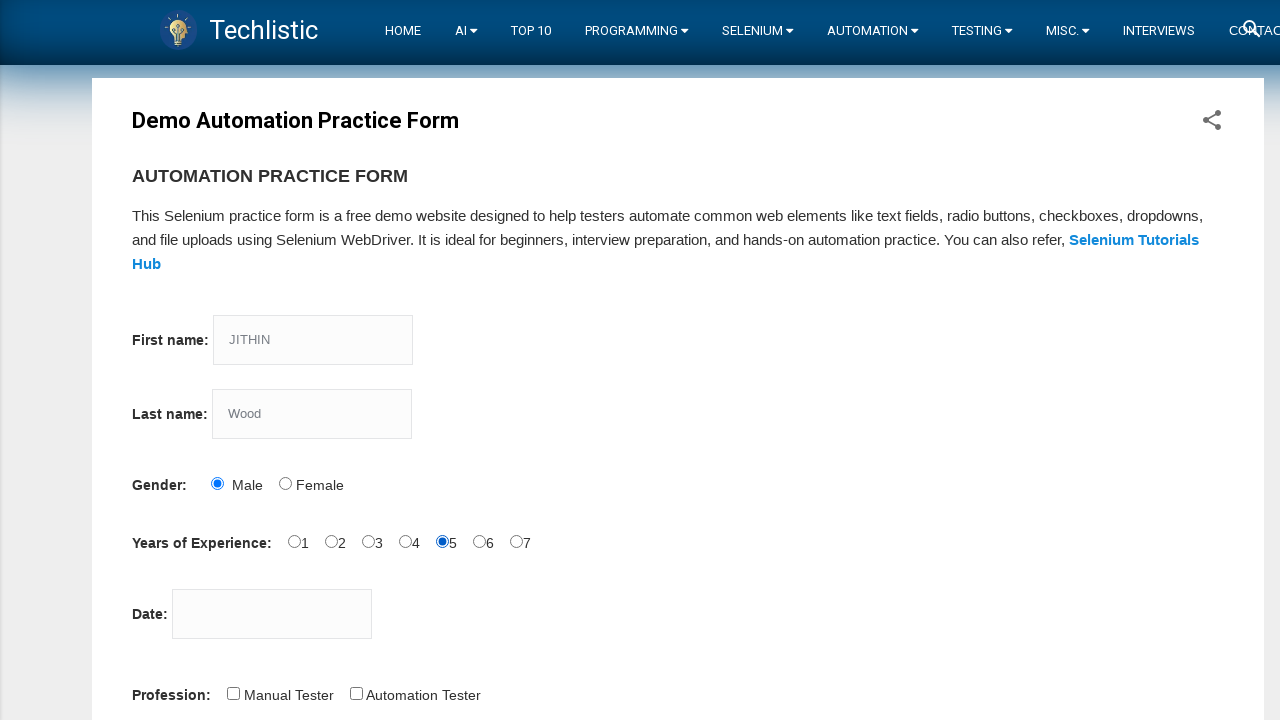

Clicked on date picker field at (272, 614) on #datepicker
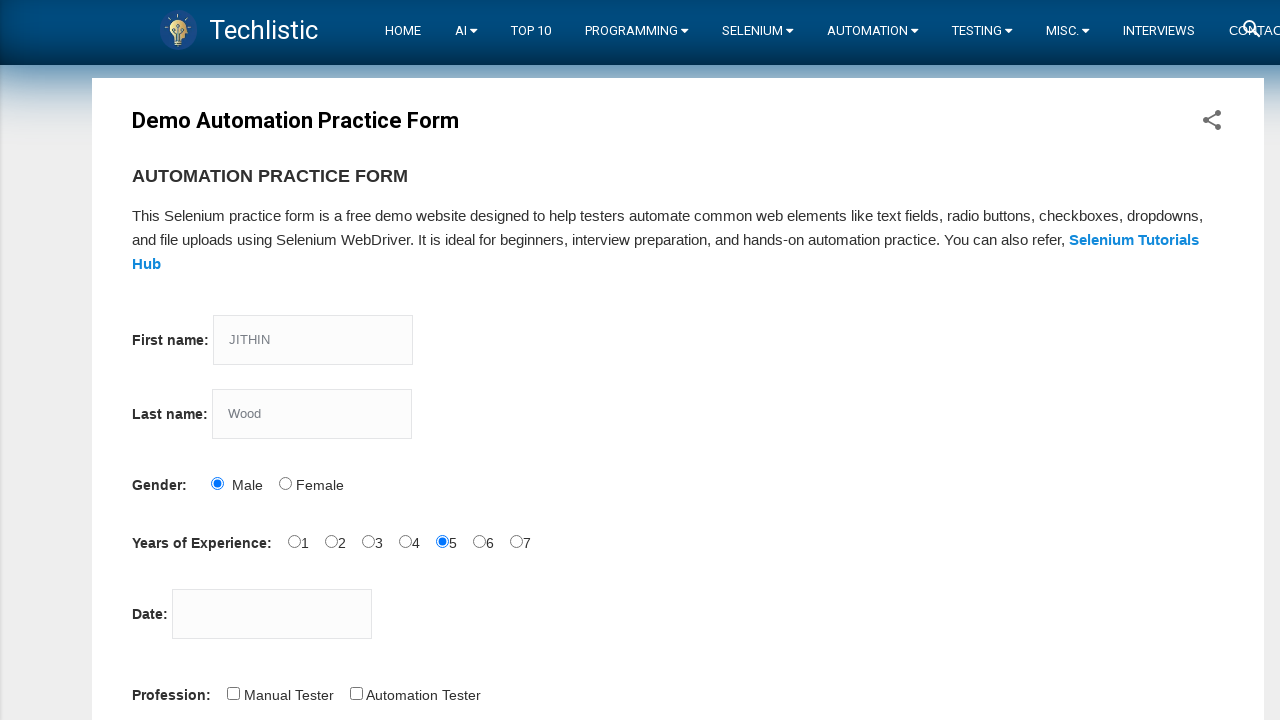

Filled date picker with '16-10-2020' on #datepicker
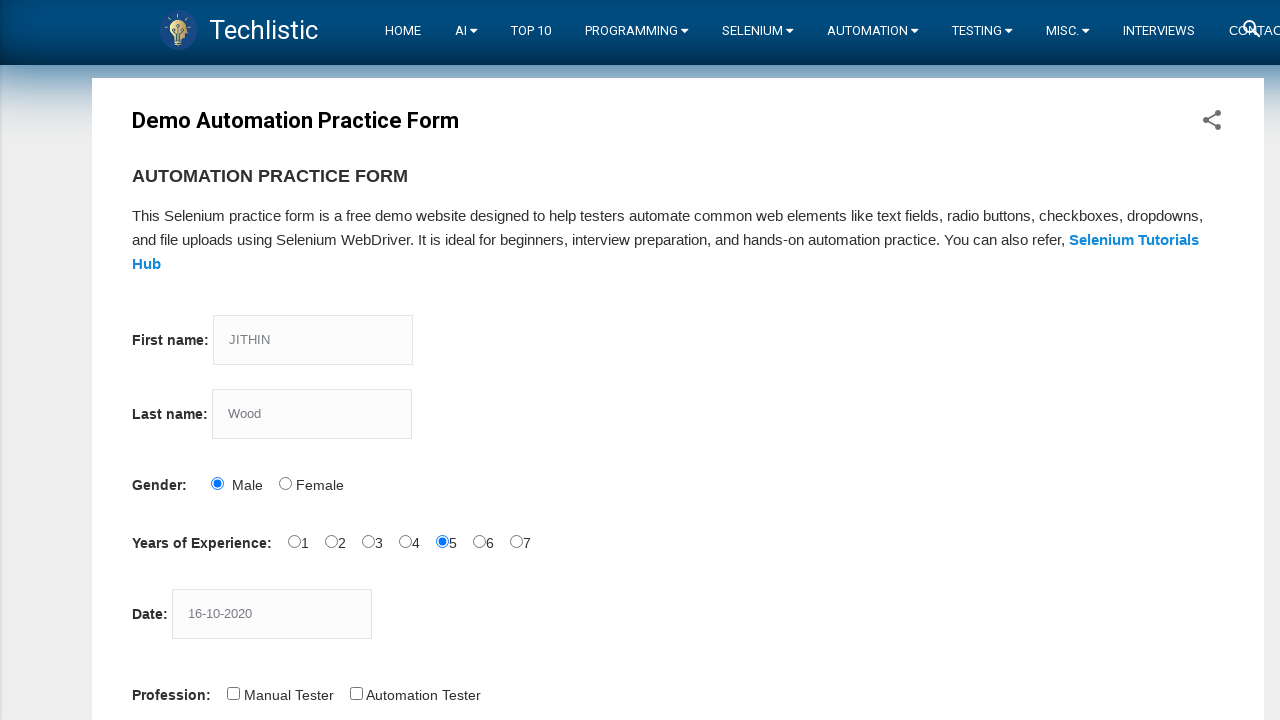

Selected profession option at (356, 693) on #profession-1
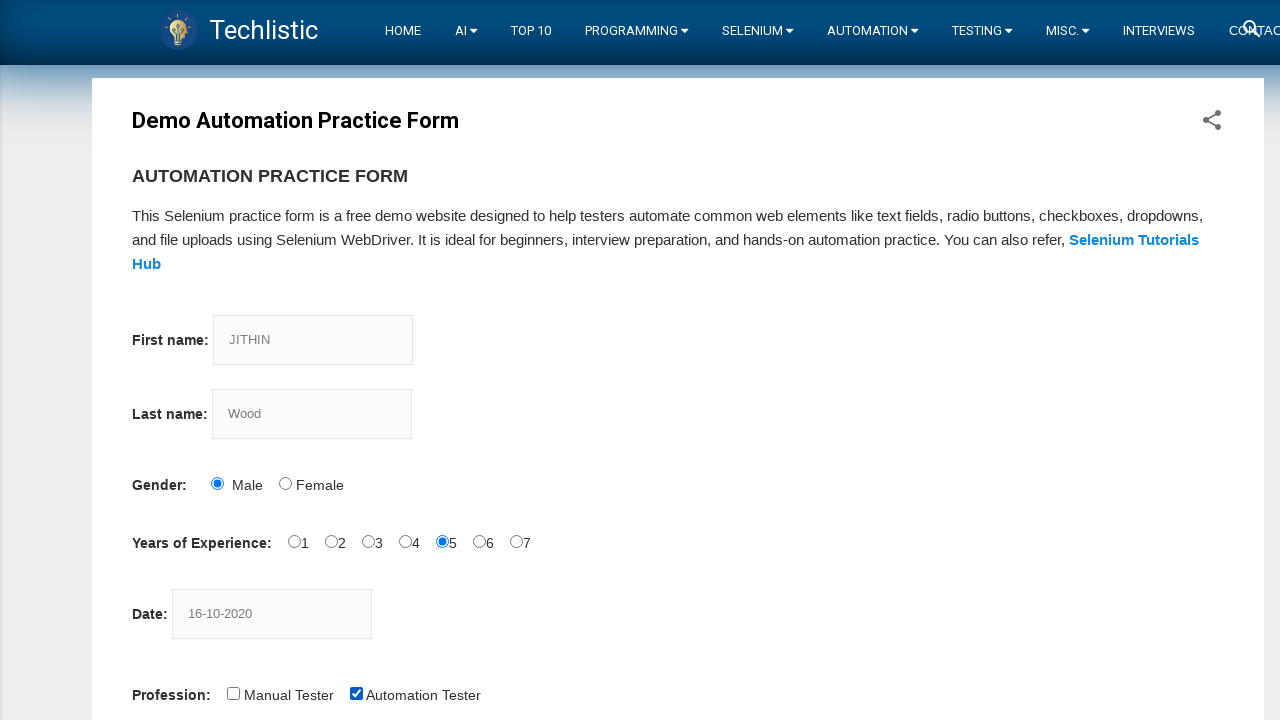

Selected automation tool at (446, 360) on #tool-2
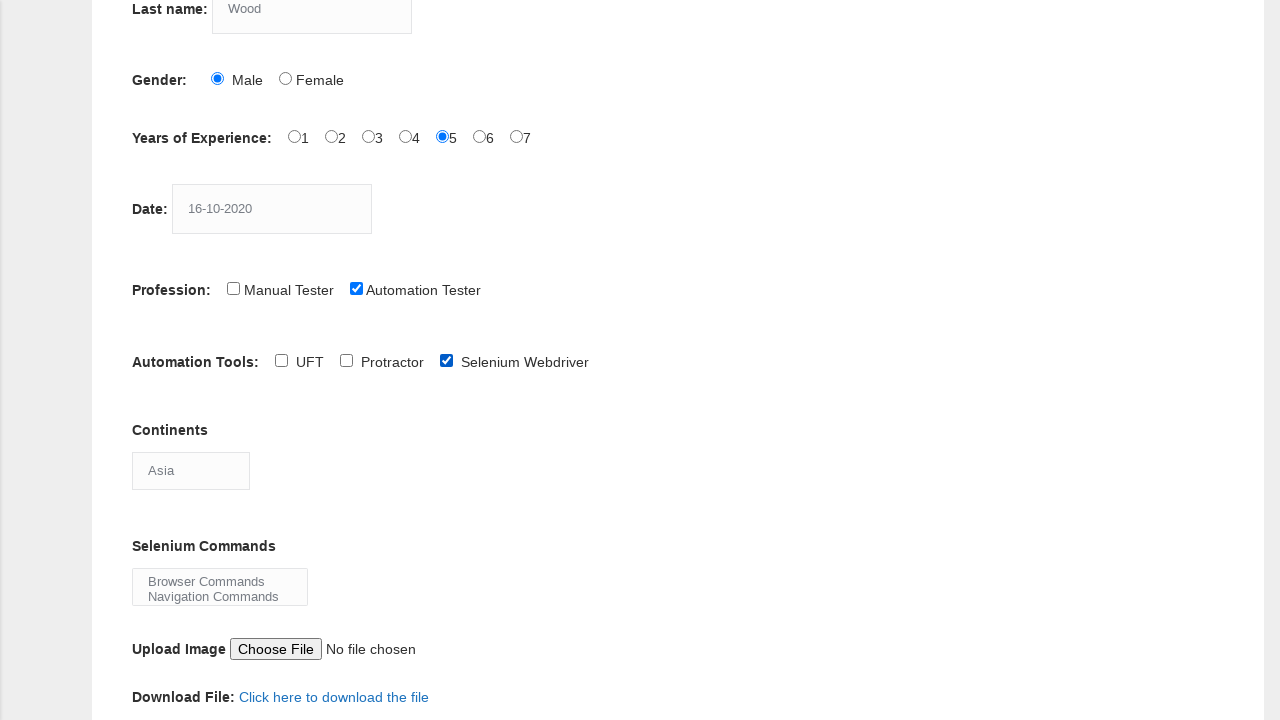

Clicked on continents dropdown at (191, 470) on #continents
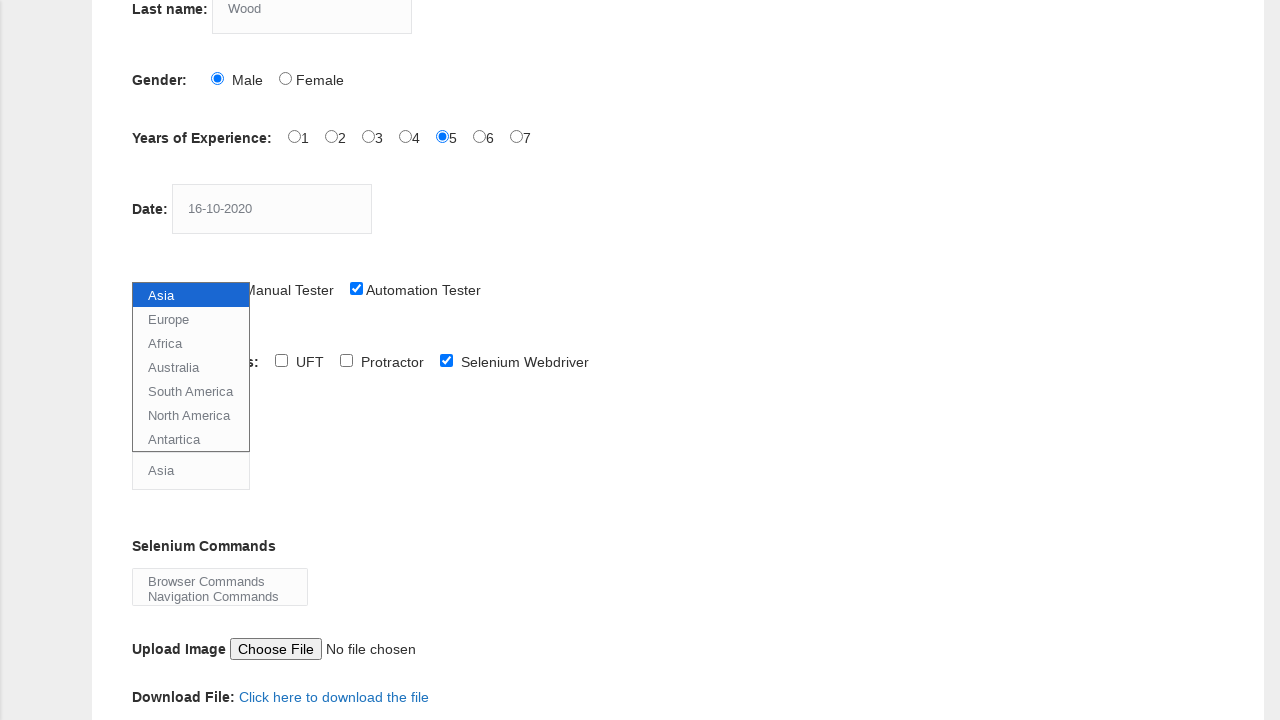

Selected 'Europe' from continents dropdown on #continents
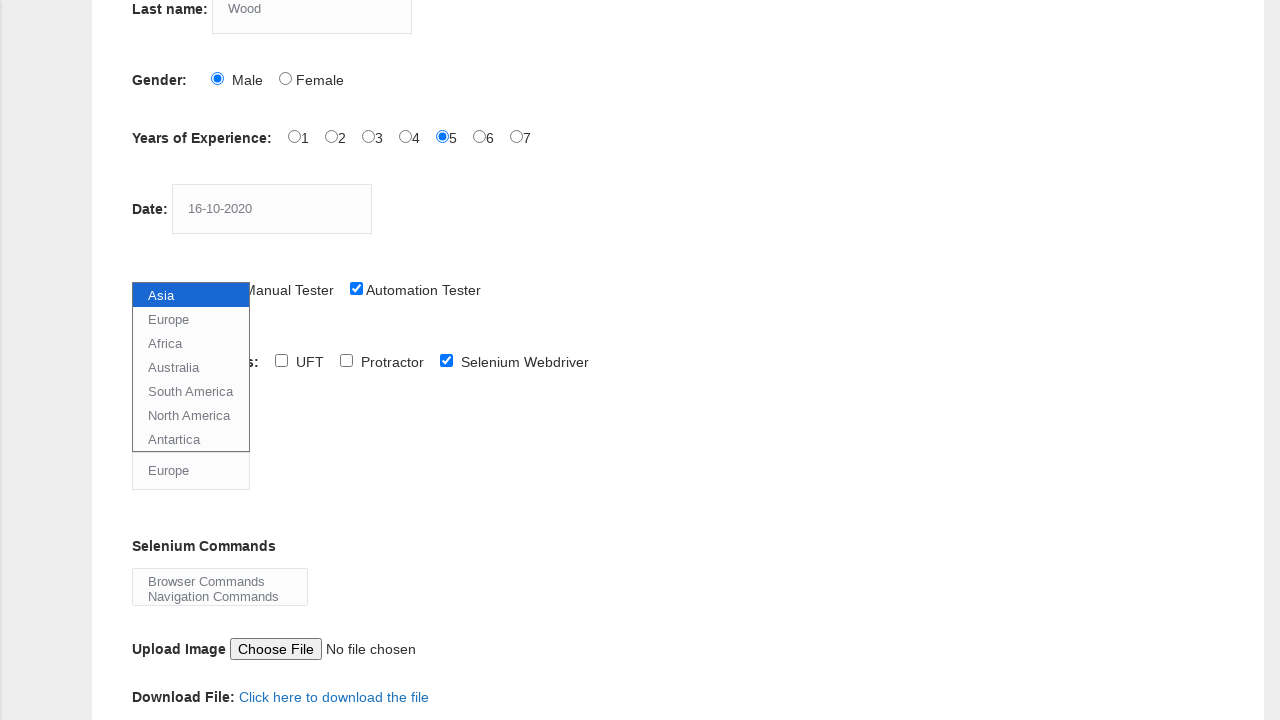

Selected 'Browser Commands' from Selenium commands dropdown on #selenium_commands
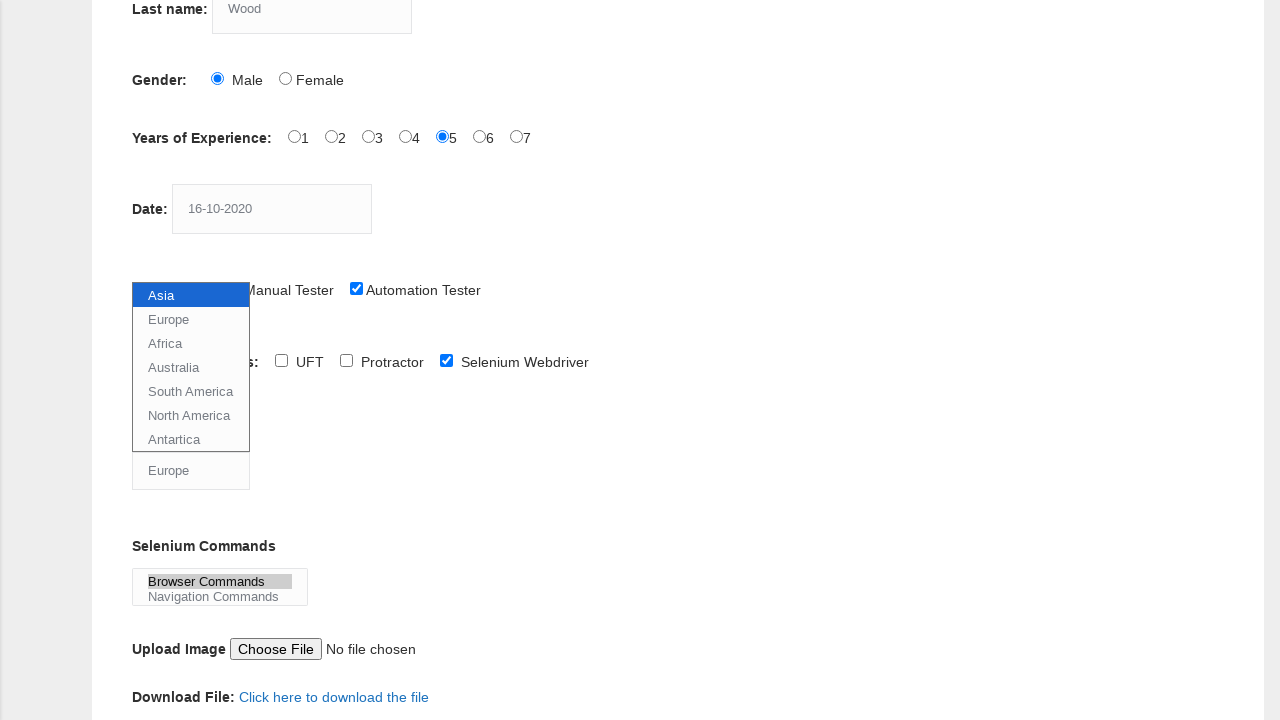

Clicked submit button to submit the form at (157, 360) on #submit
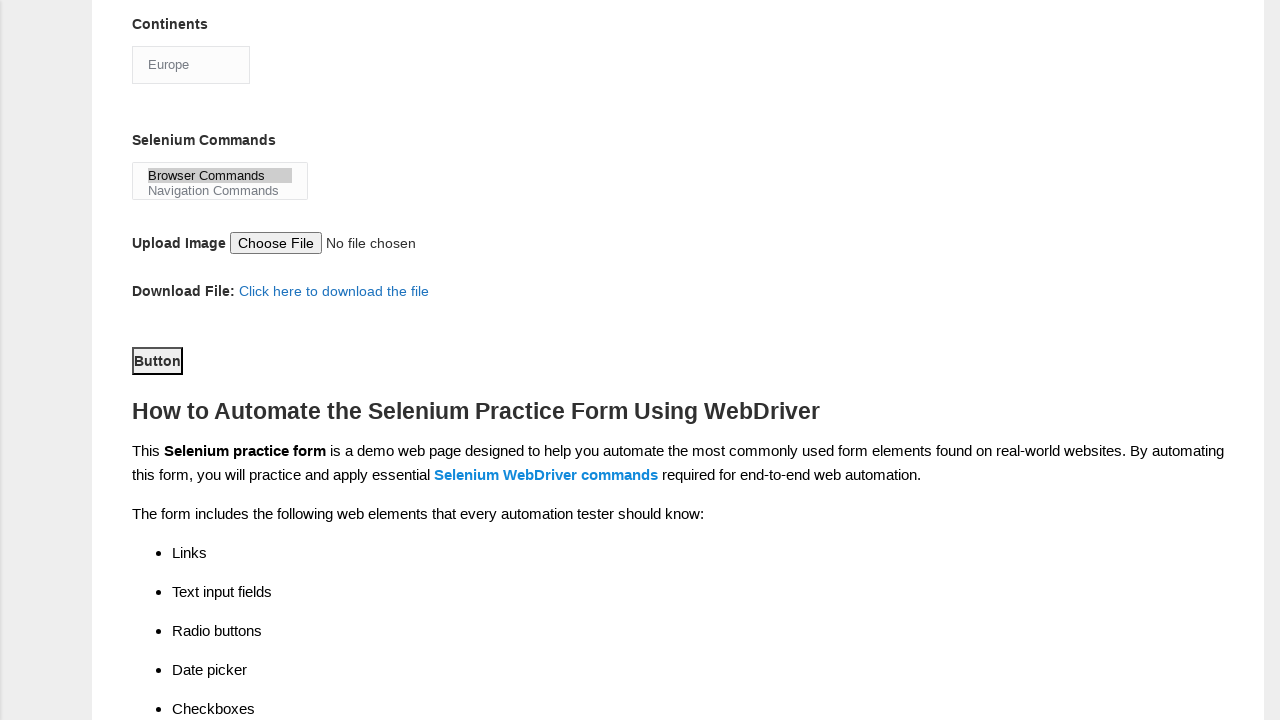

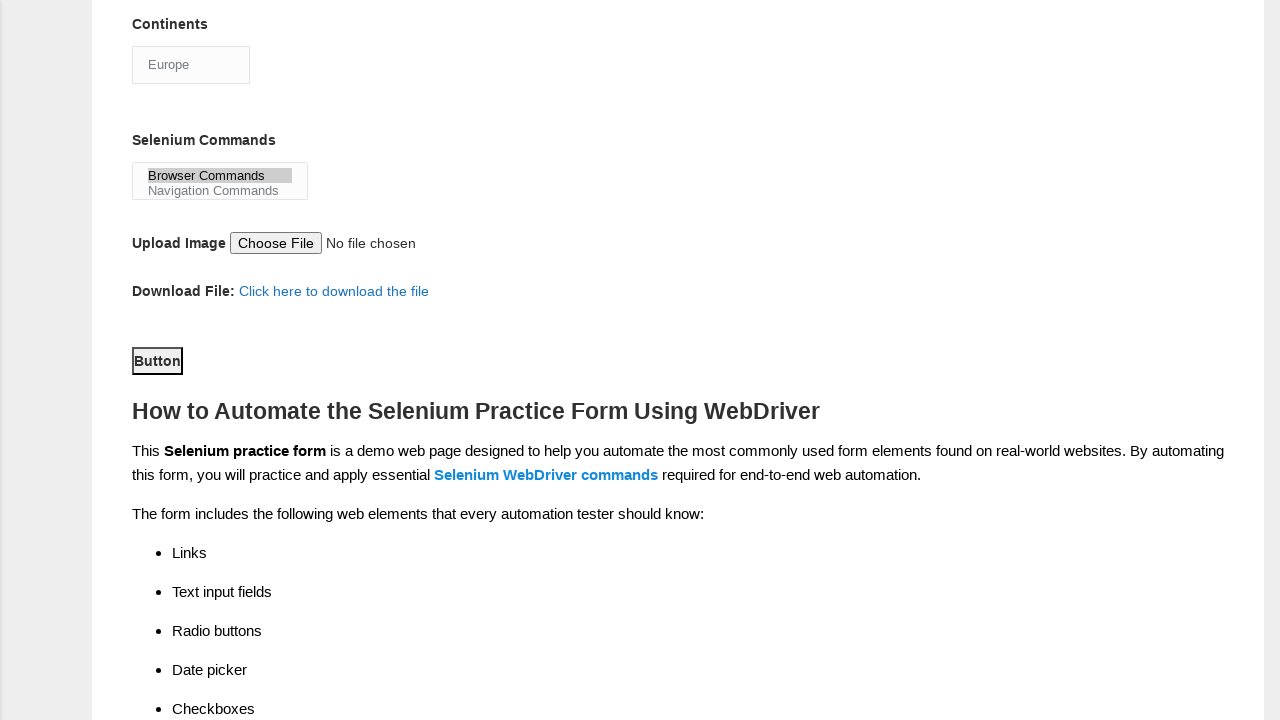